Navigates to the shifting content page and clicks on the "Example 1: Menu Element" link

Starting URL: https://the-internet.herokuapp.com/shifting_content

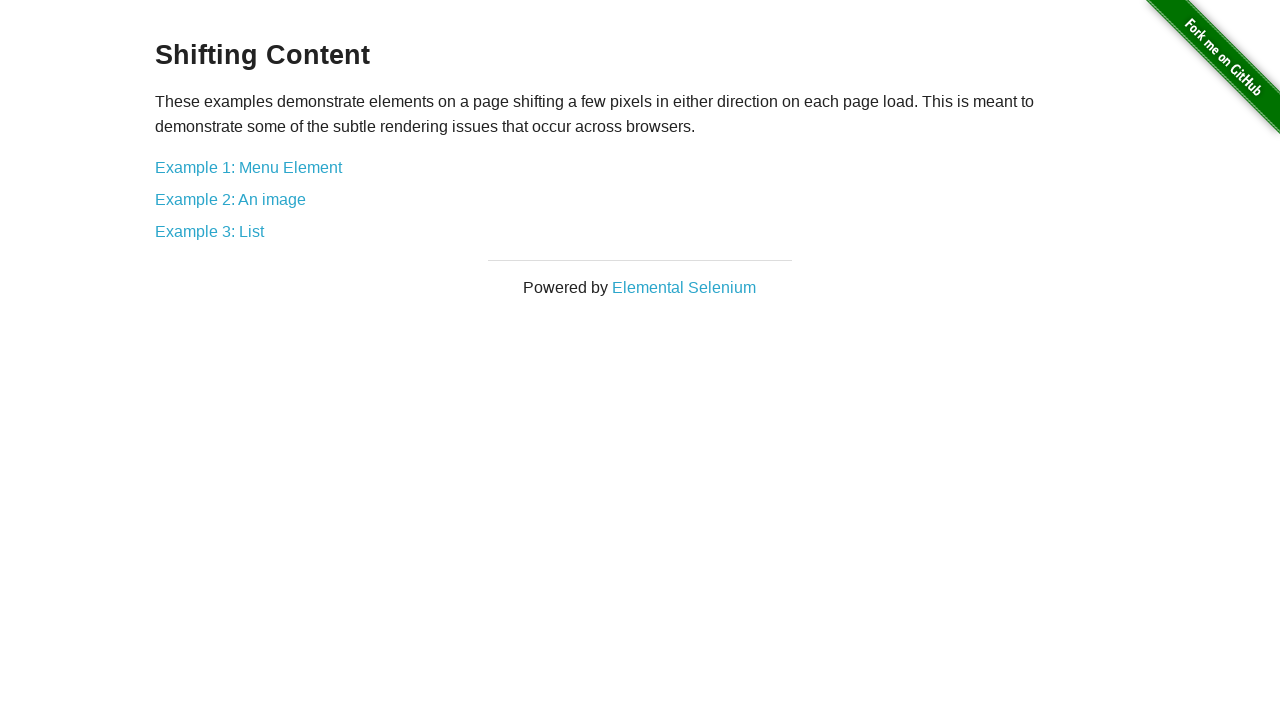

Navigated to the shifting content page
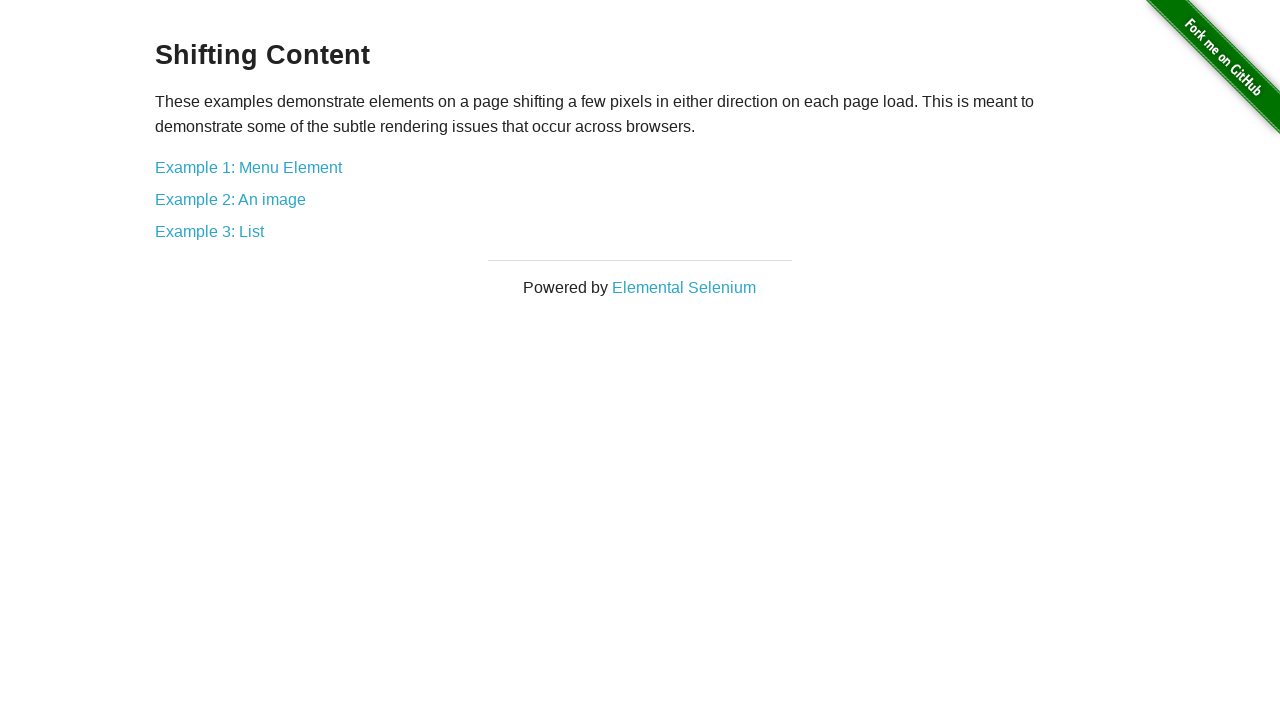

Clicked on the 'Example 1: Menu Element' link at (248, 167) on xpath=//a[text()='Example 1: Menu Element']
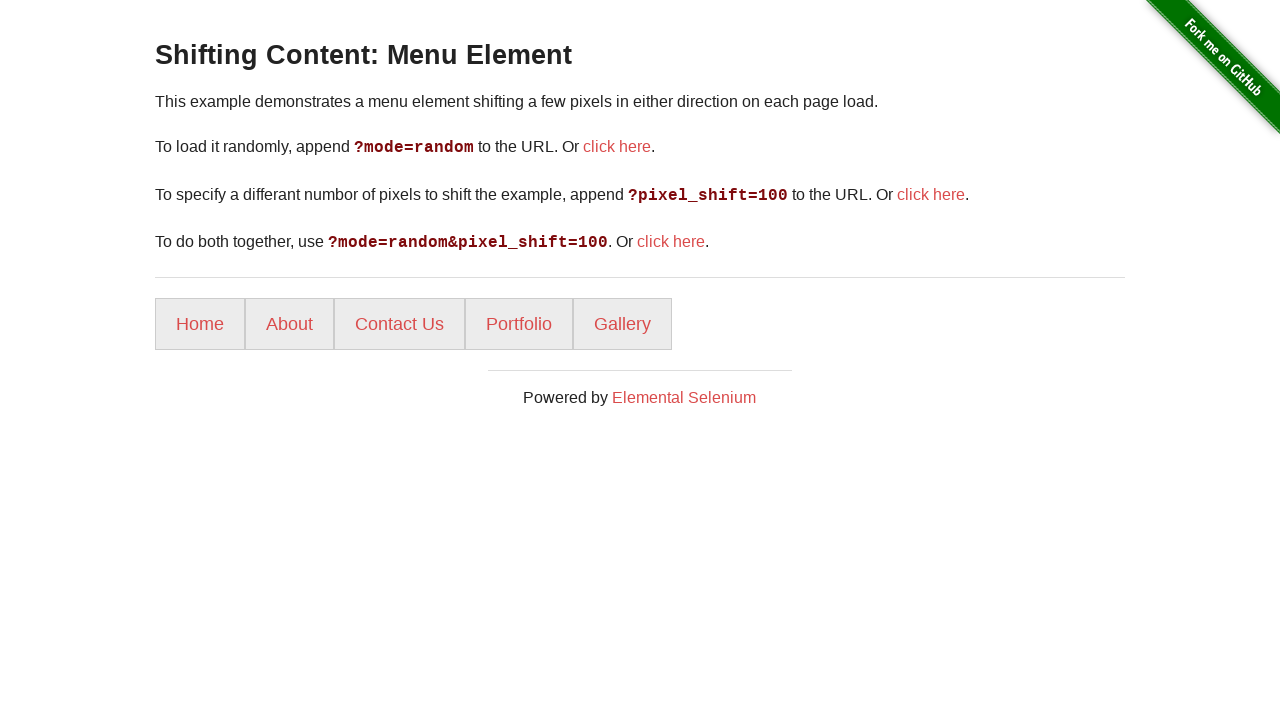

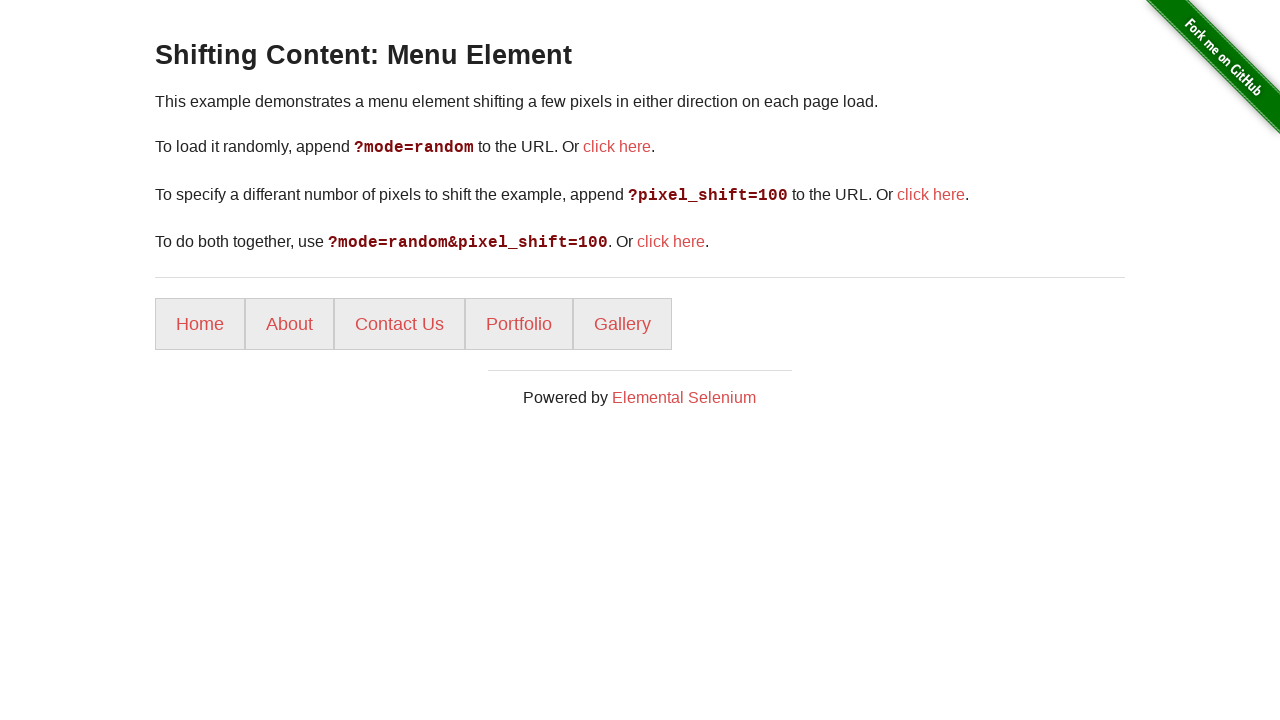